Tests multi-window handling on CoWIN website by clicking FAQ and Partners links that open in new windows, switching between windows, and closing them

Starting URL: https://www.cowin.gov.in/

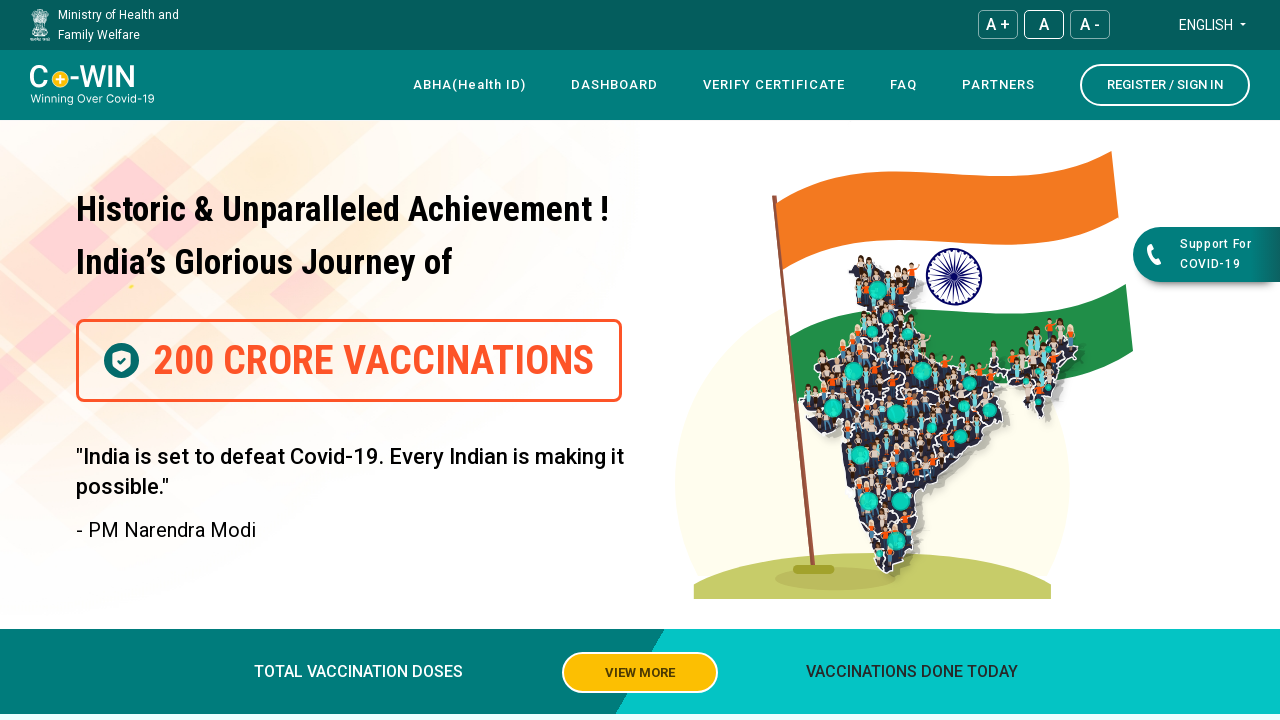

Clicked FAQ link which opens in new window at (904, 85) on text=FAQ
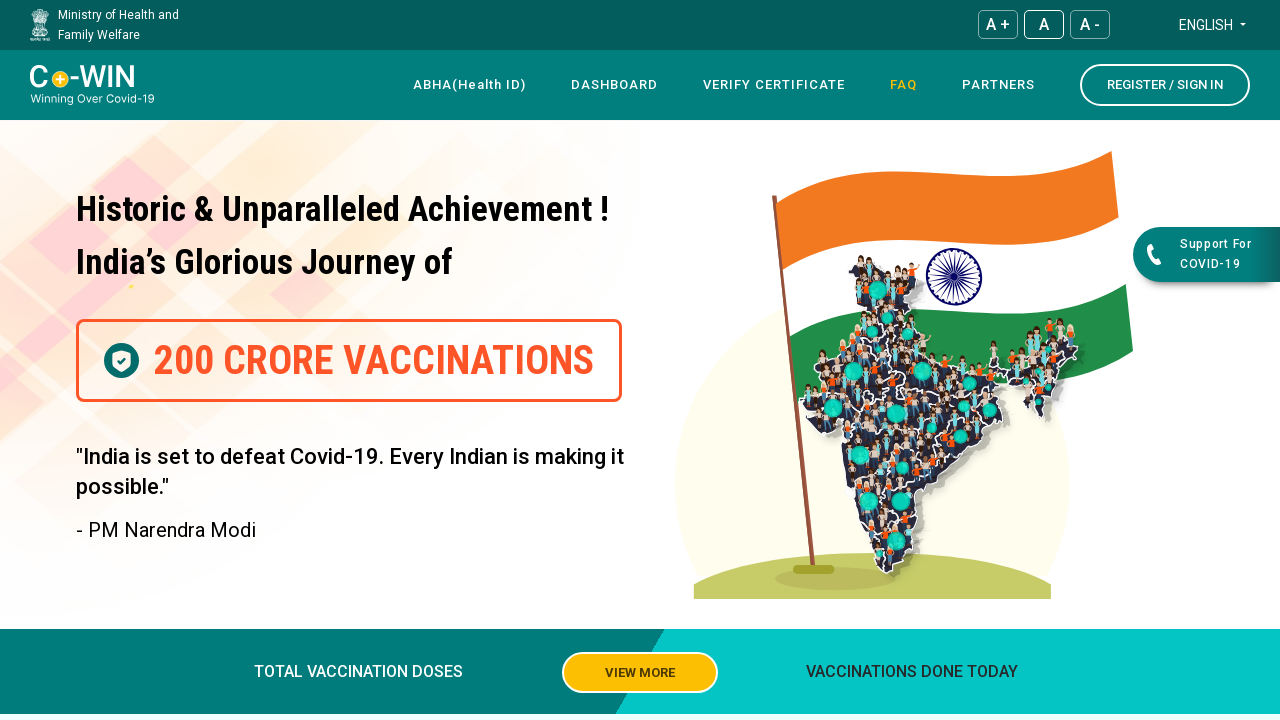

FAQ page opened in new window
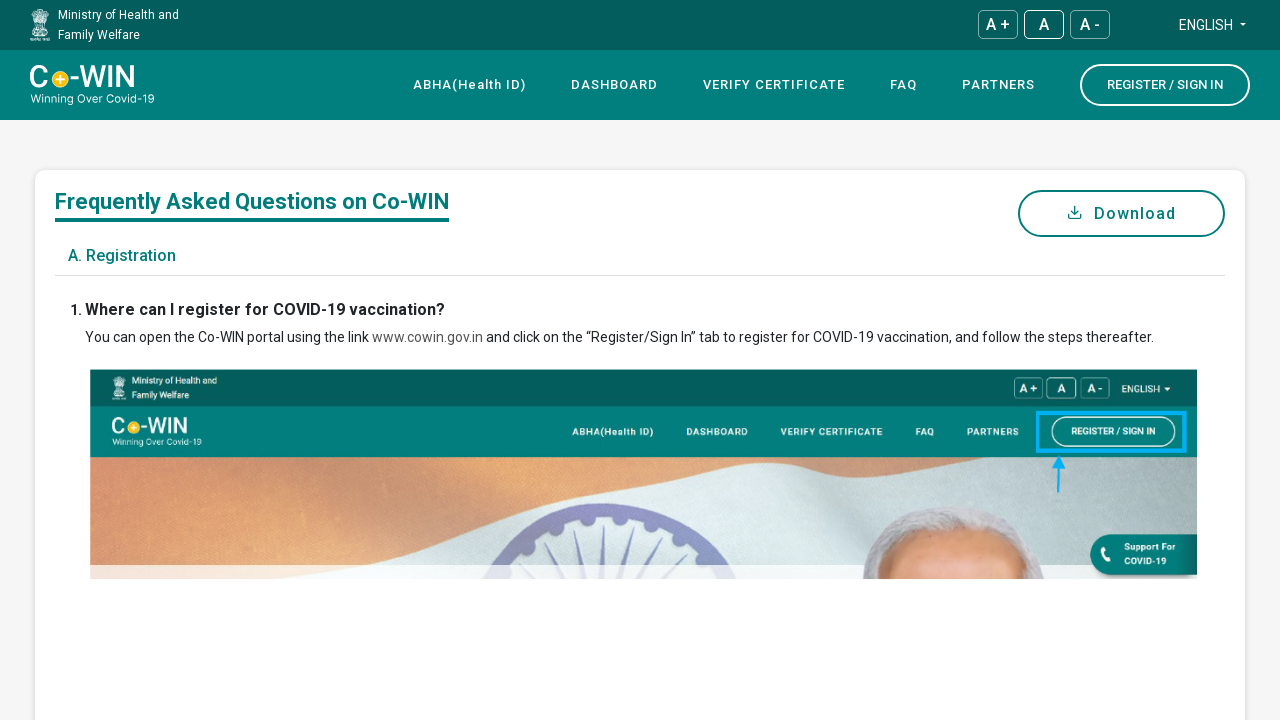

FAQ page fully loaded
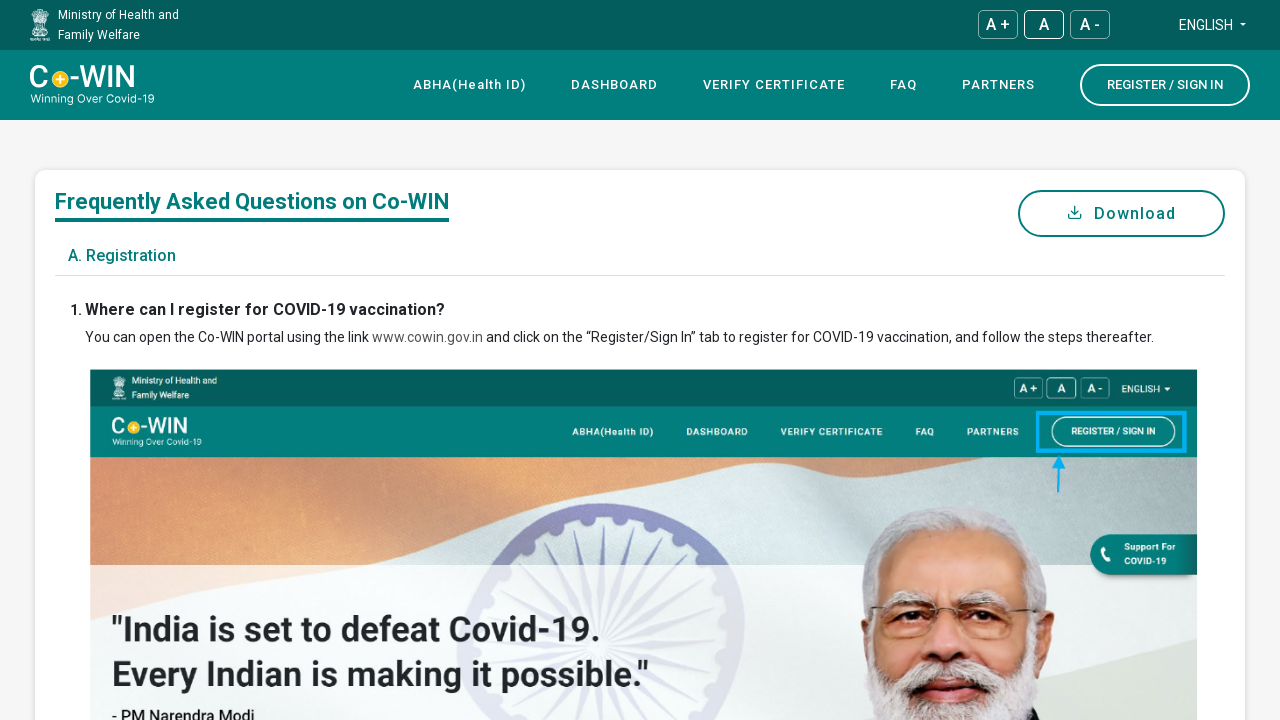

Closed FAQ window
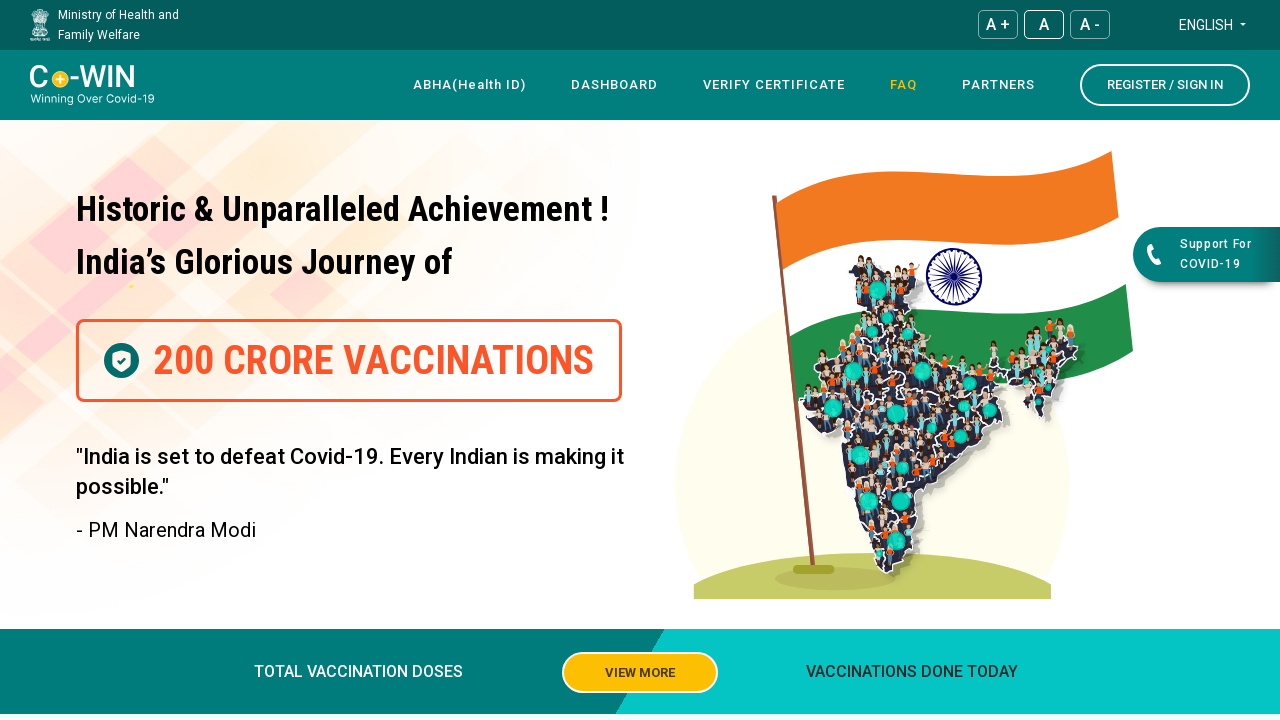

Clicked Partners link which opens in new window at (998, 85) on text=Partners
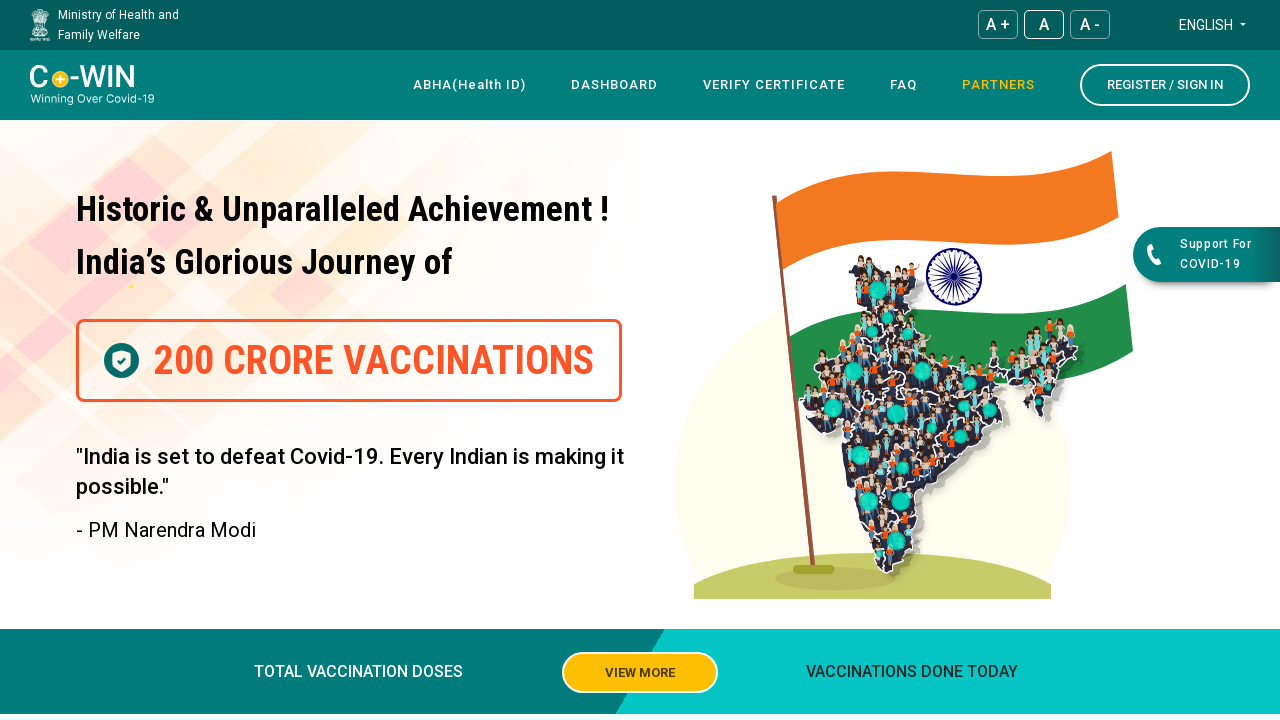

Partners page opened in new window
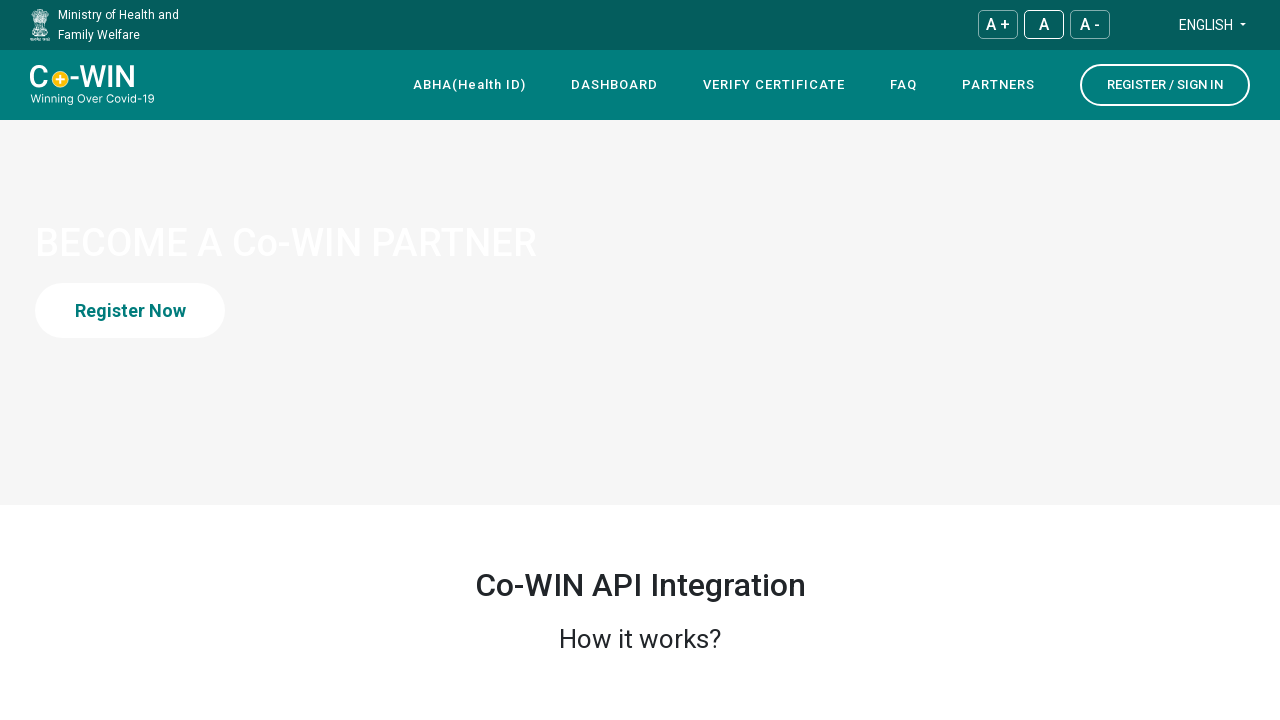

Partners page fully loaded
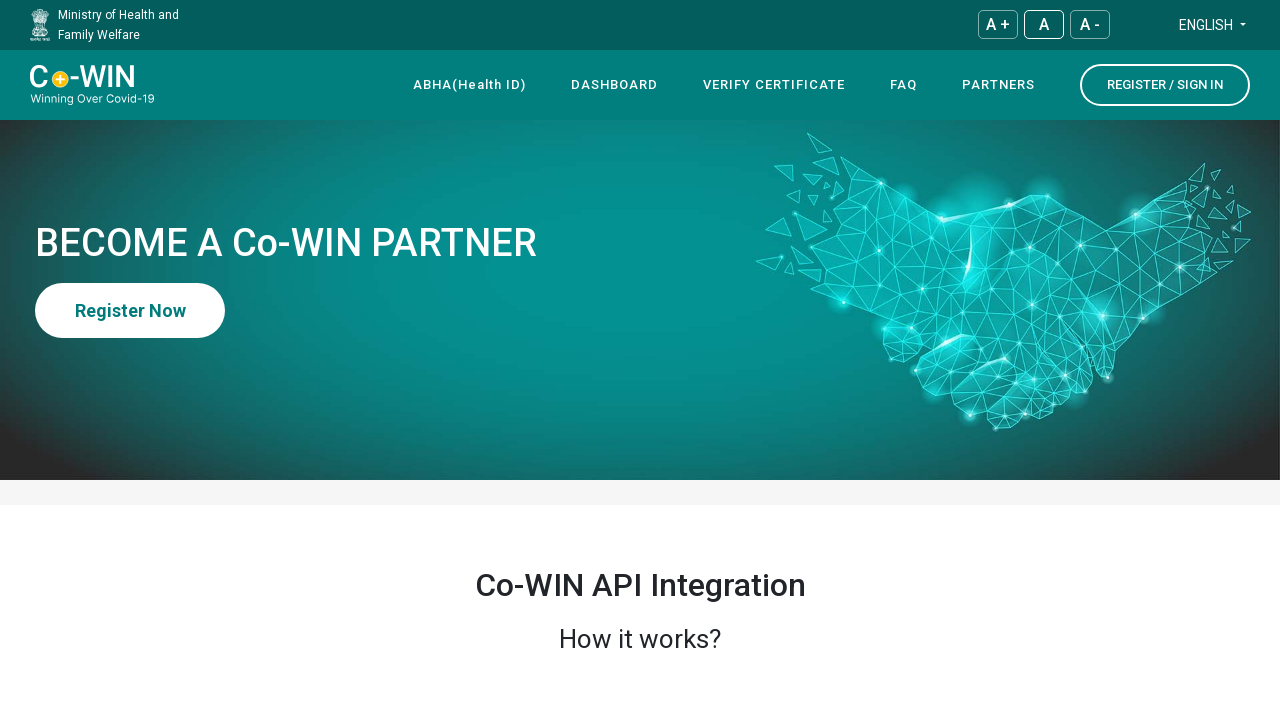

Closed Partners window
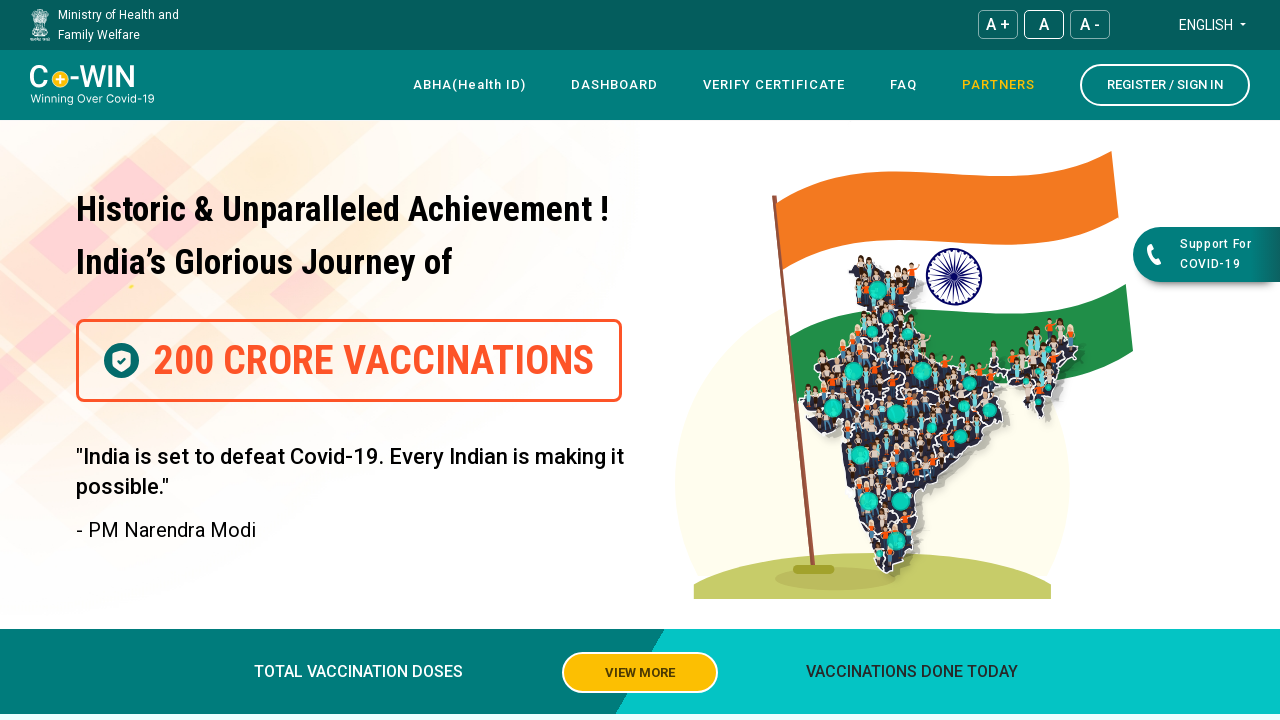

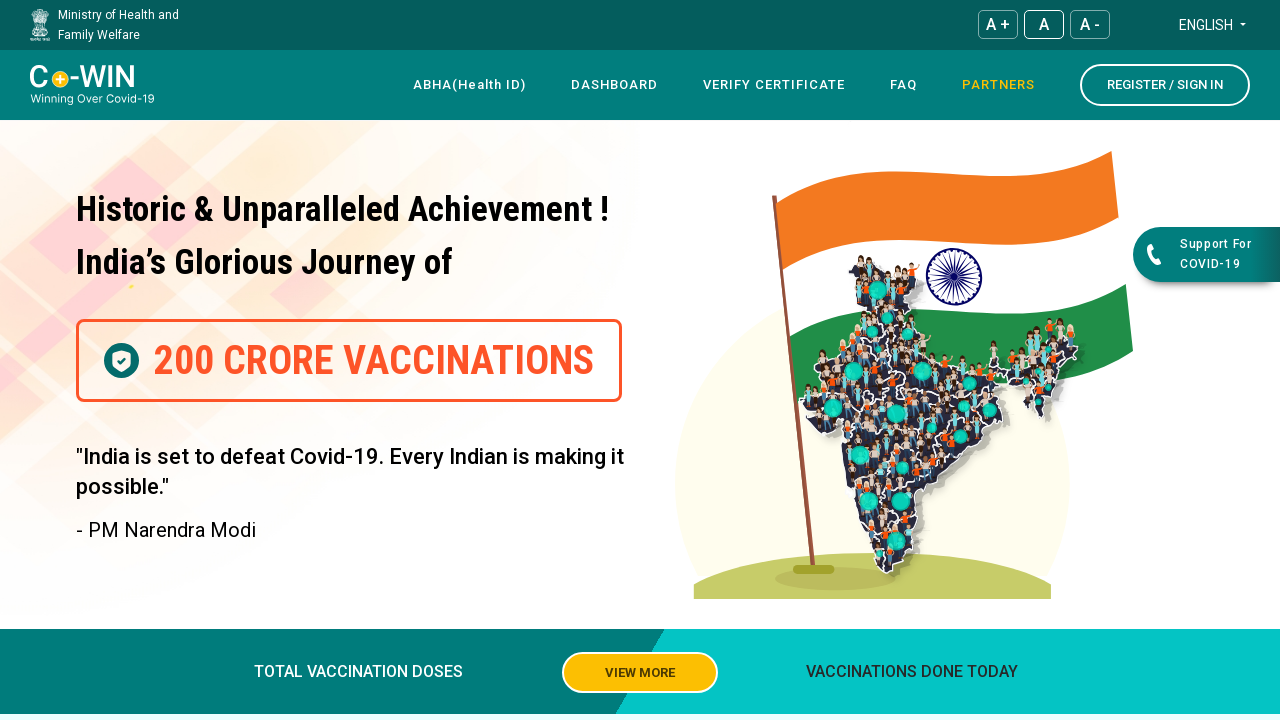